Tests element scoping and multi-tab handling by counting links on the page, in the footer, and in a specific footer column, then opens each column link in a new tab and switches between all opened tabs.

Starting URL: https://www.rahulshettyacademy.com/AutomationPractice/

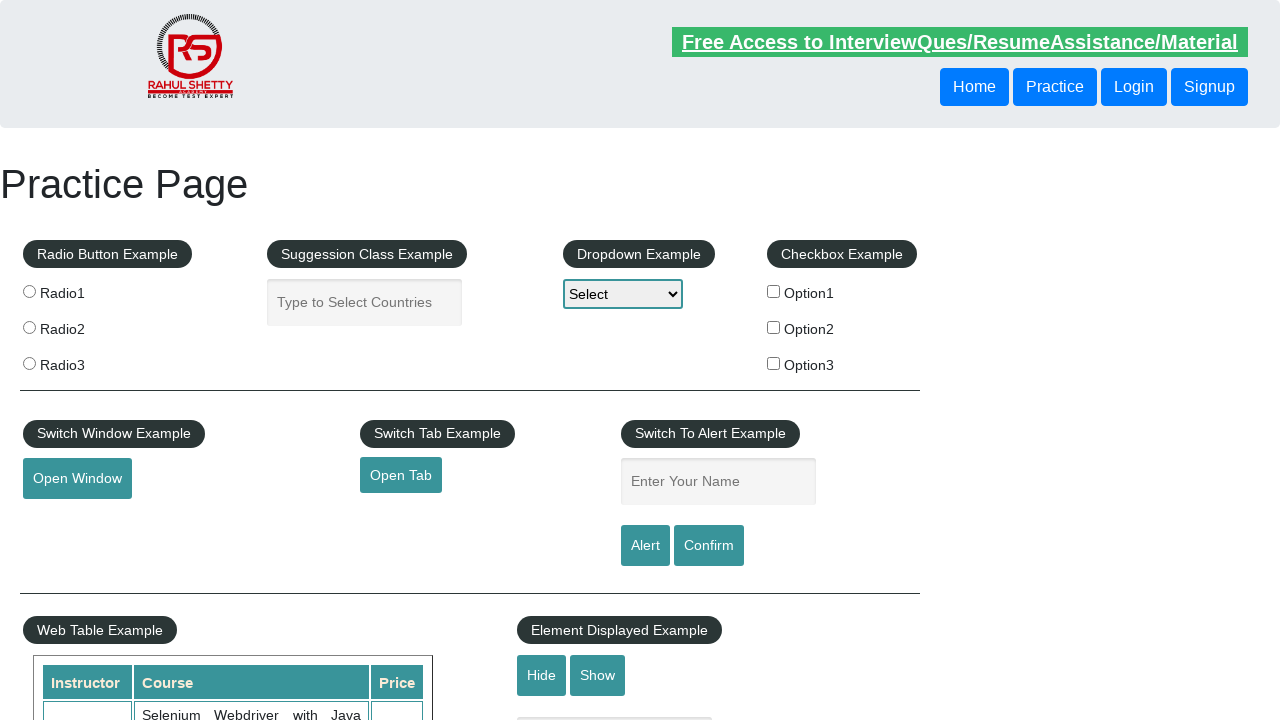

Counted all links on page: 27 total links
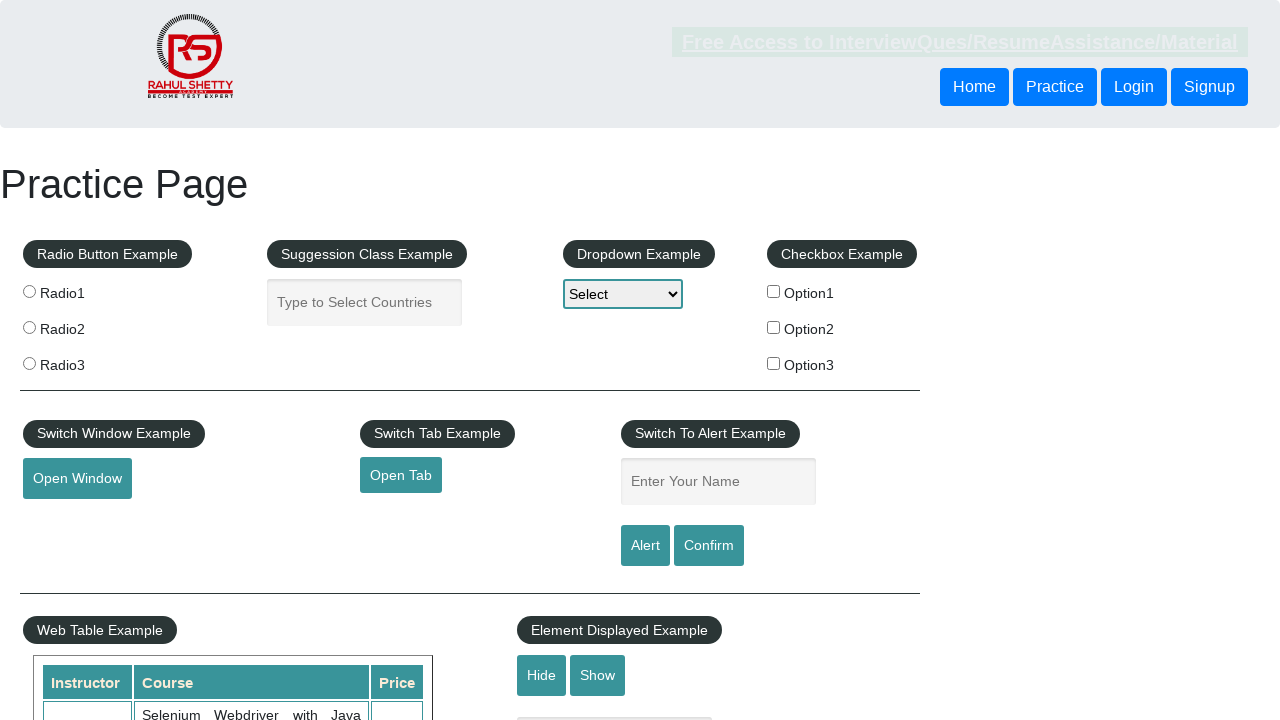

Located footer section with ID 'gf-BIG'
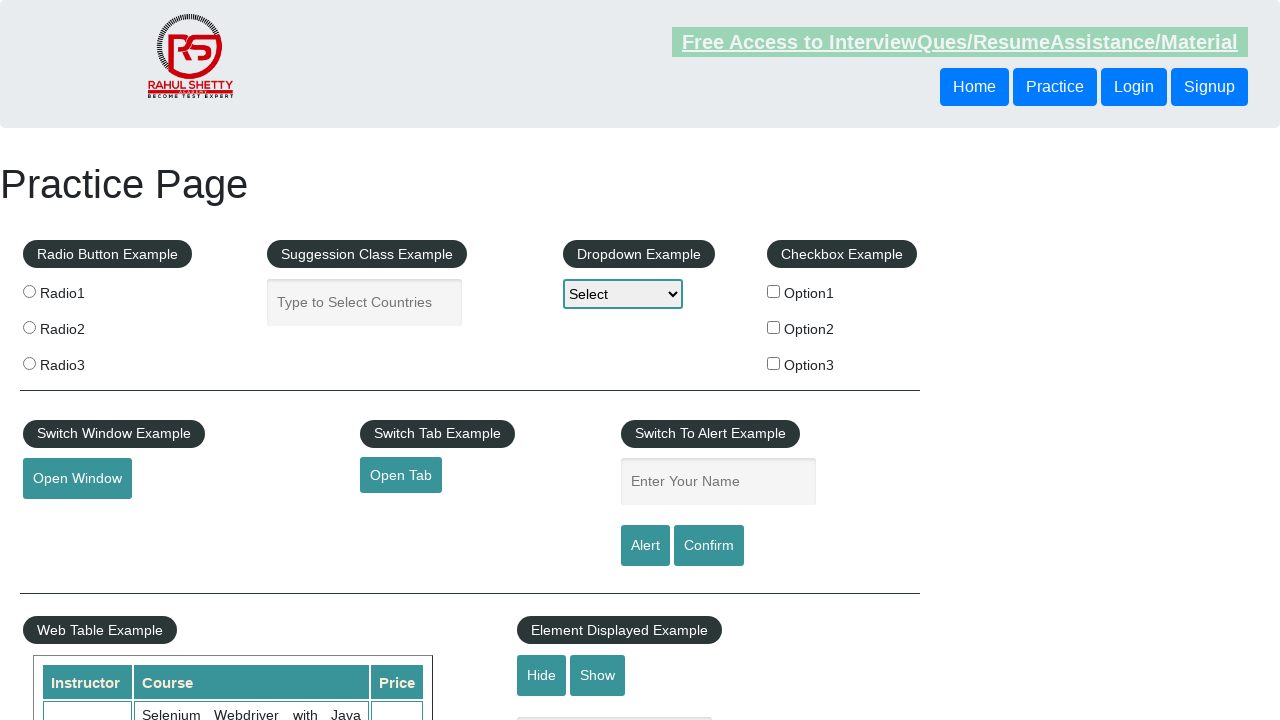

Counted footer links: 20 links in footer
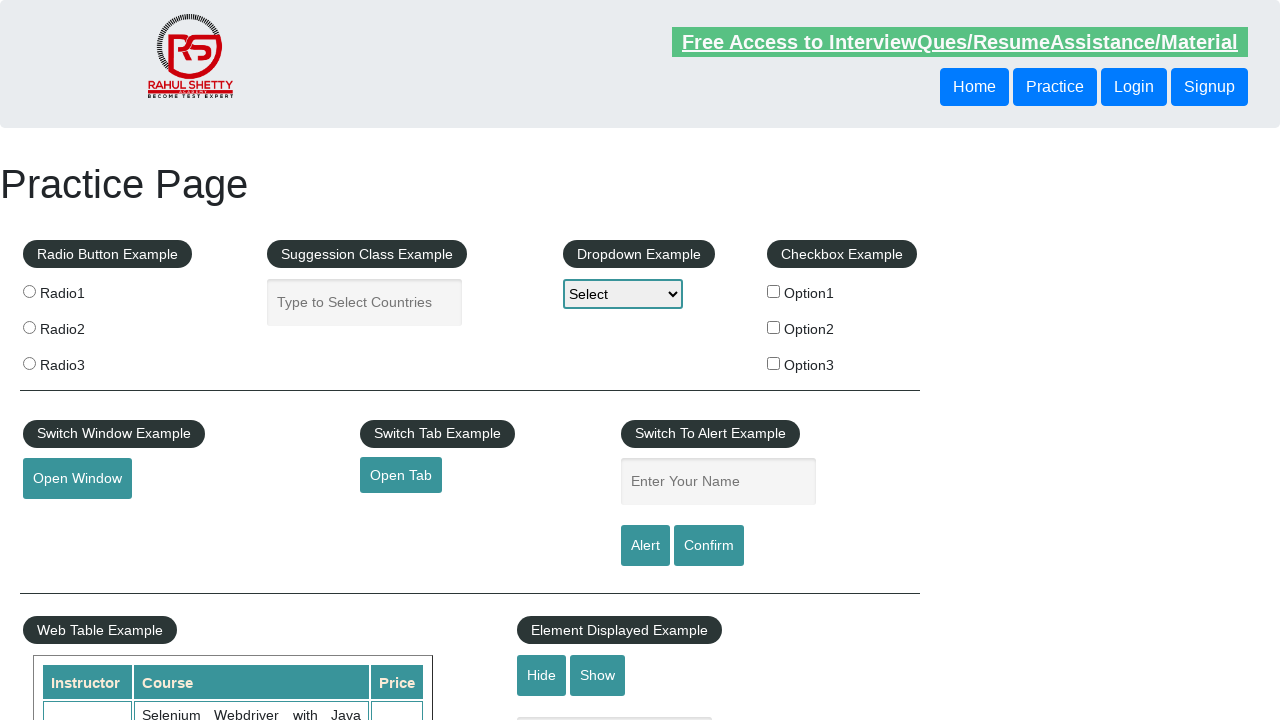

Located first column of footer table
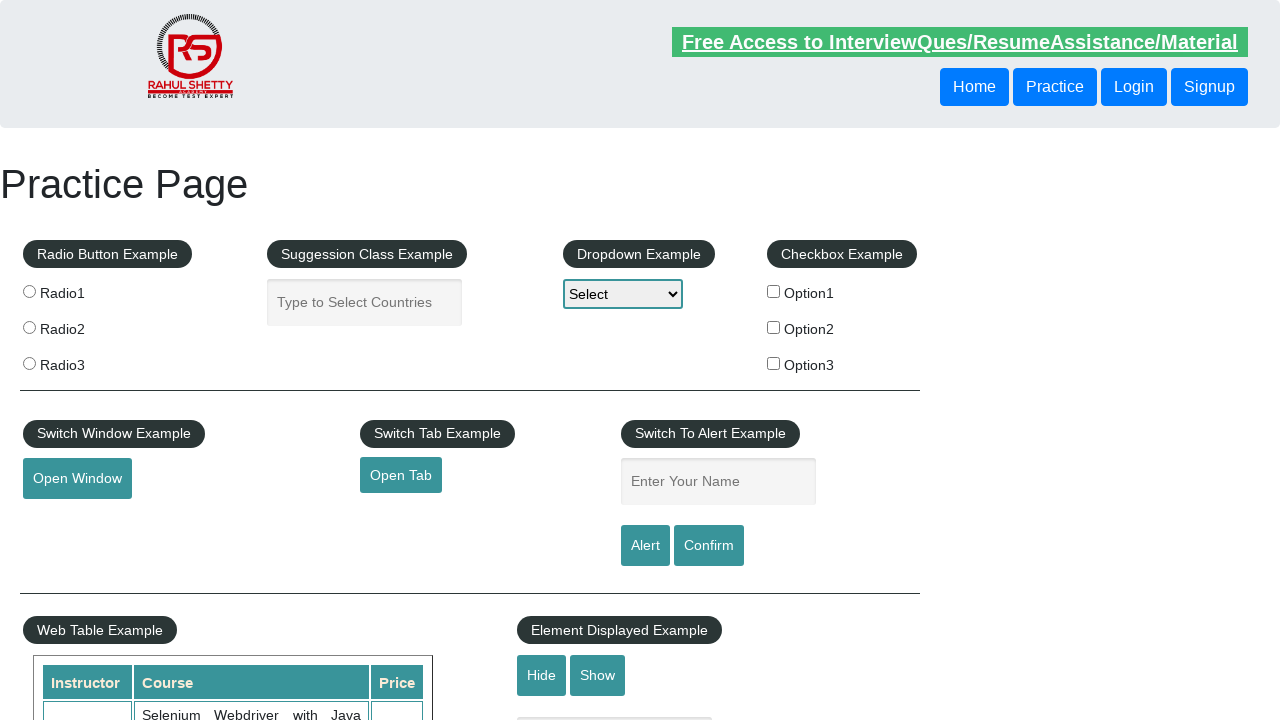

Counted first column links: 5 links in first column
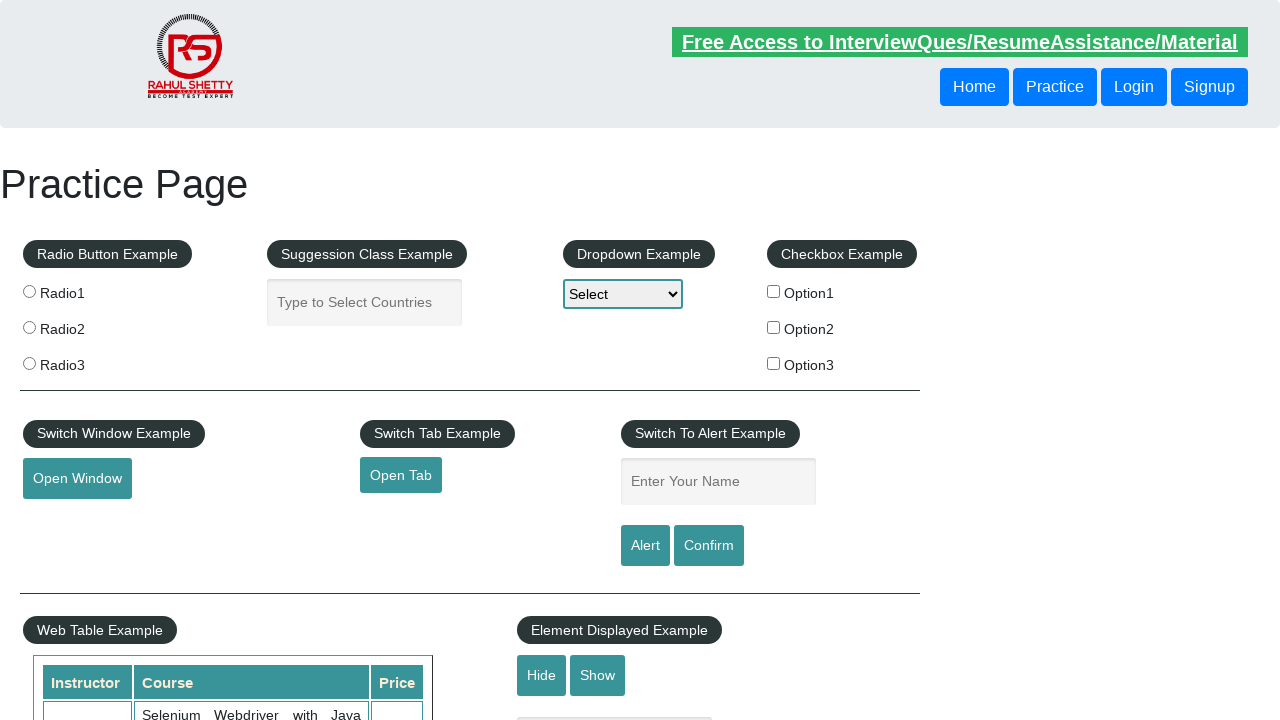

Opened first column link 1 in new tab using Ctrl+Click at (68, 520) on #gf-BIG >> xpath=//table/tbody/tr/td[1]/ul >> a >> nth=1
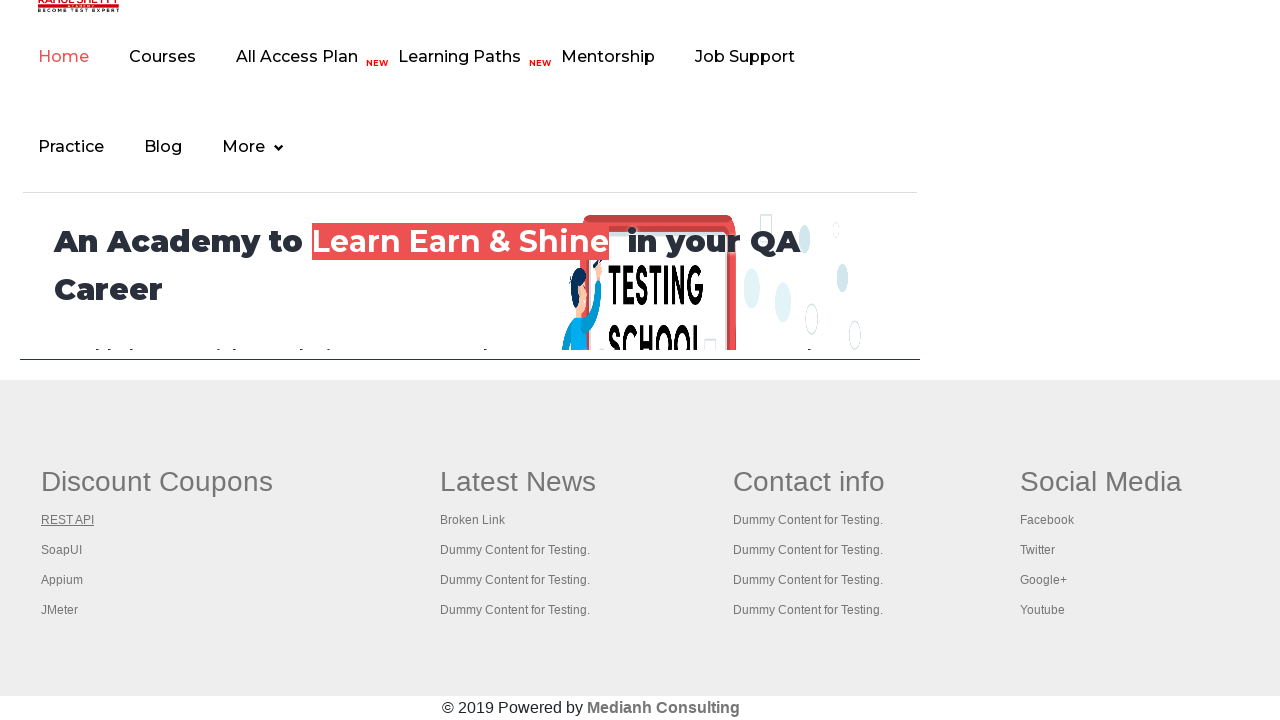

Opened first column link 2 in new tab using Ctrl+Click at (62, 550) on #gf-BIG >> xpath=//table/tbody/tr/td[1]/ul >> a >> nth=2
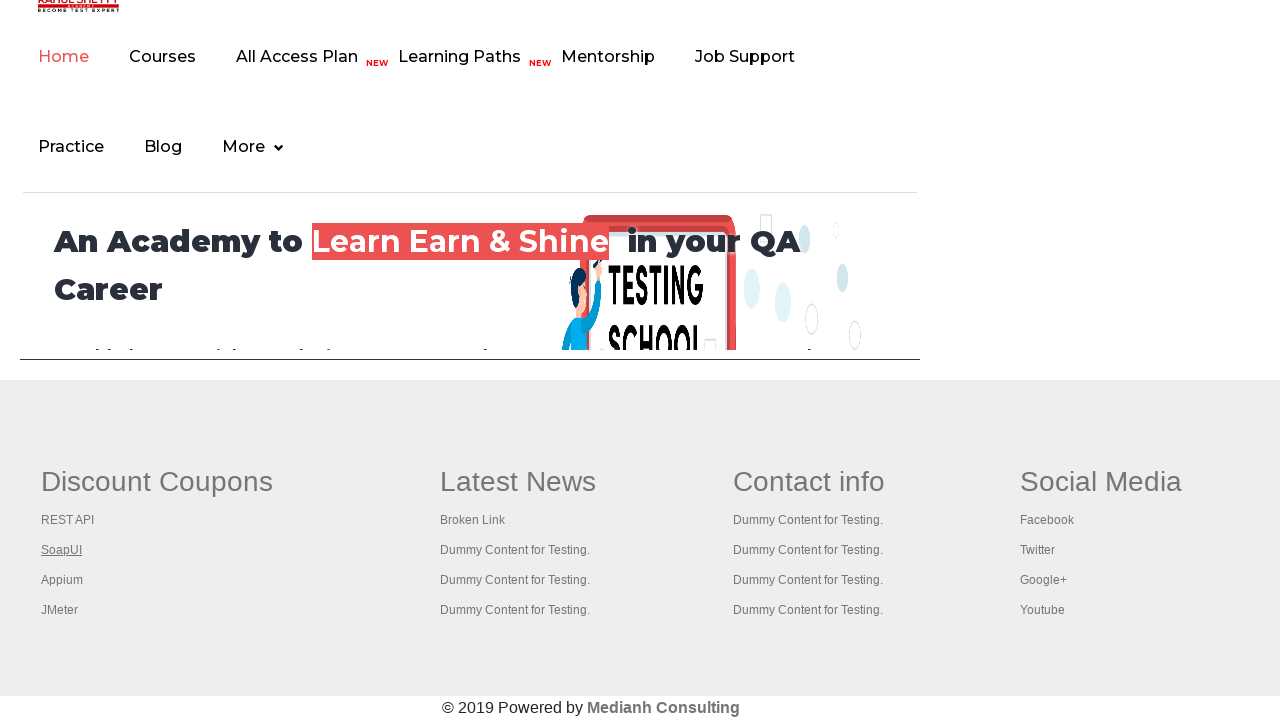

Opened first column link 3 in new tab using Ctrl+Click at (62, 580) on #gf-BIG >> xpath=//table/tbody/tr/td[1]/ul >> a >> nth=3
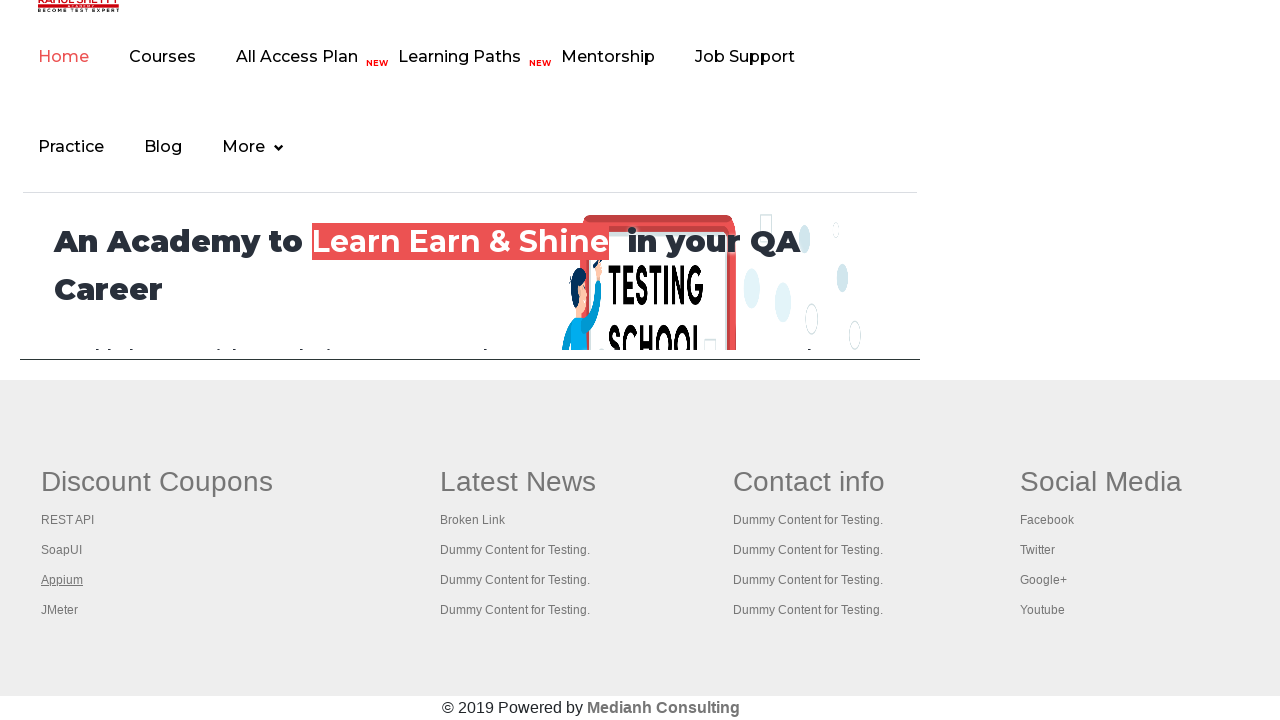

Opened first column link 4 in new tab using Ctrl+Click at (60, 610) on #gf-BIG >> xpath=//table/tbody/tr/td[1]/ul >> a >> nth=4
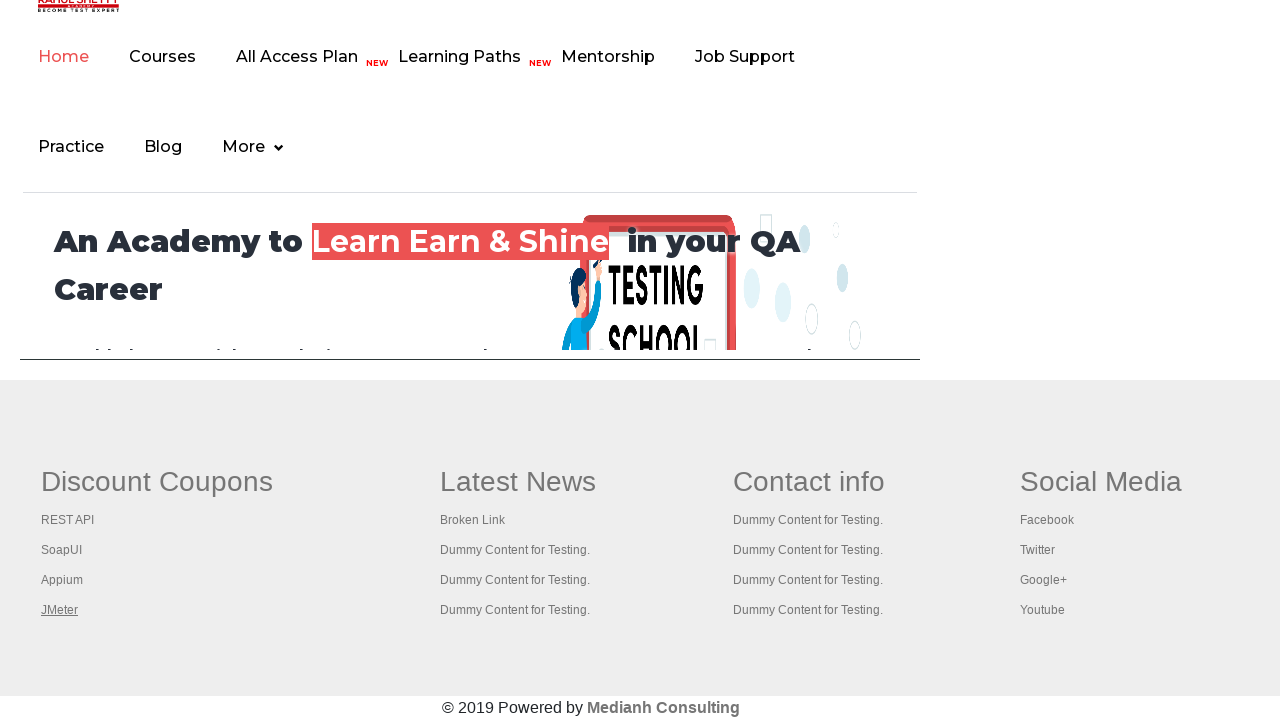

Retrieved all open tabs/pages: 5 total pages
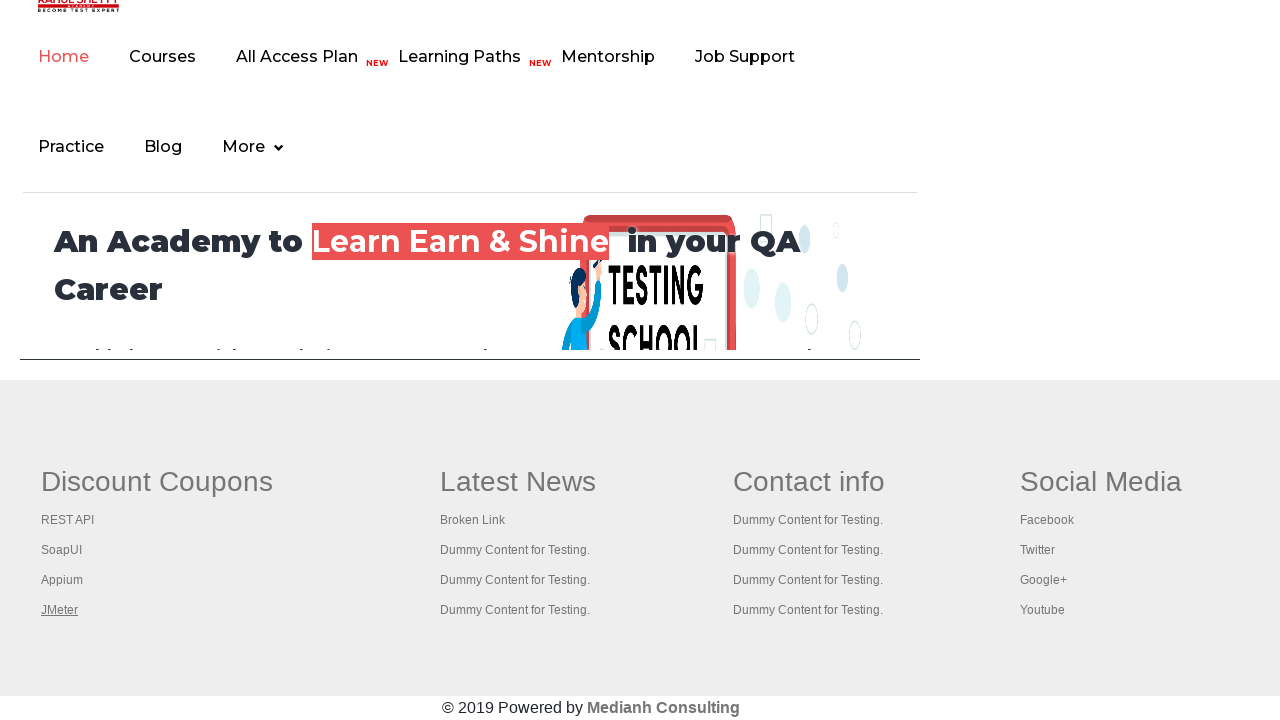

Switched to tab with title: Practice Page
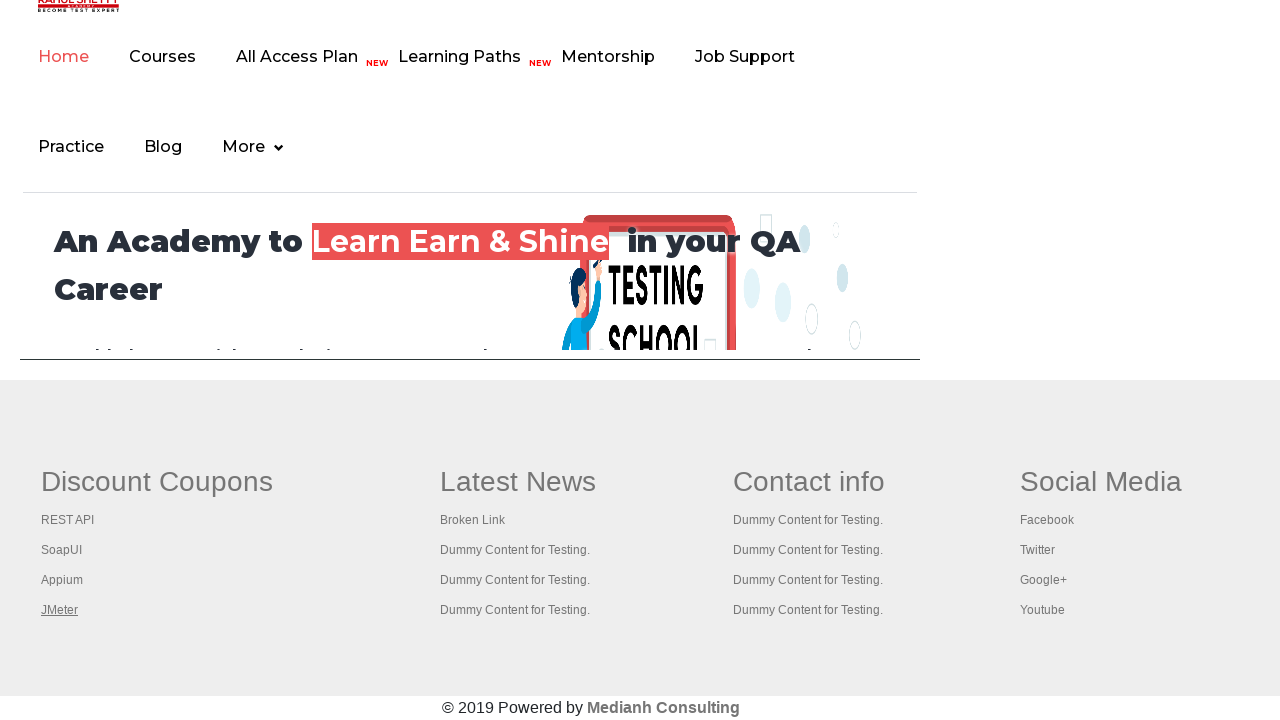

Waited for tab 'Practice Page' to load completely
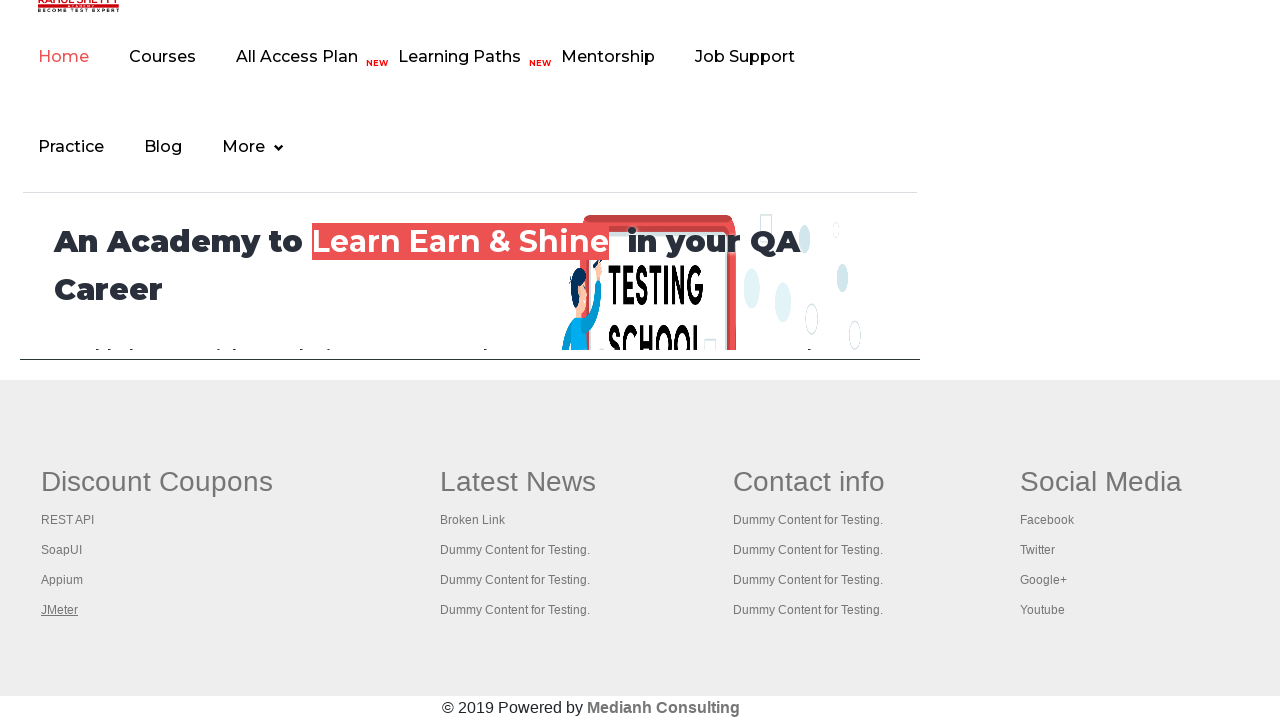

Switched to tab with title: REST API Tutorial
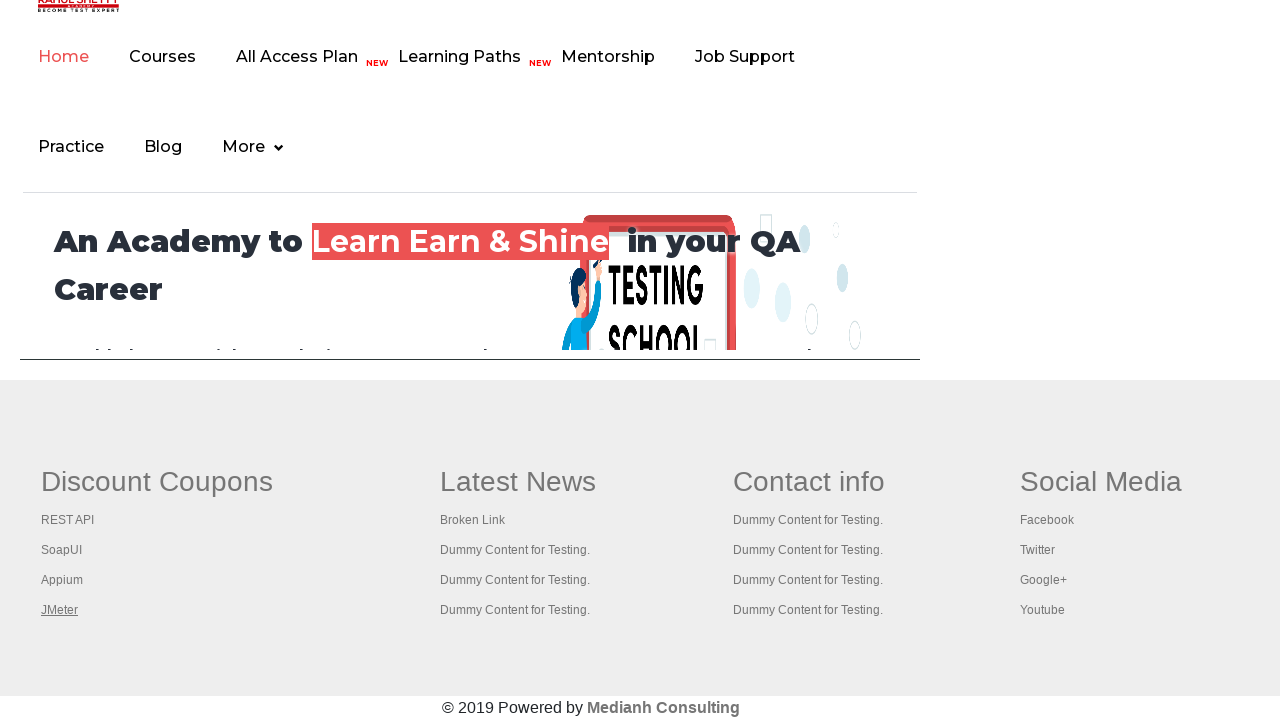

Waited for tab 'REST API Tutorial' to load completely
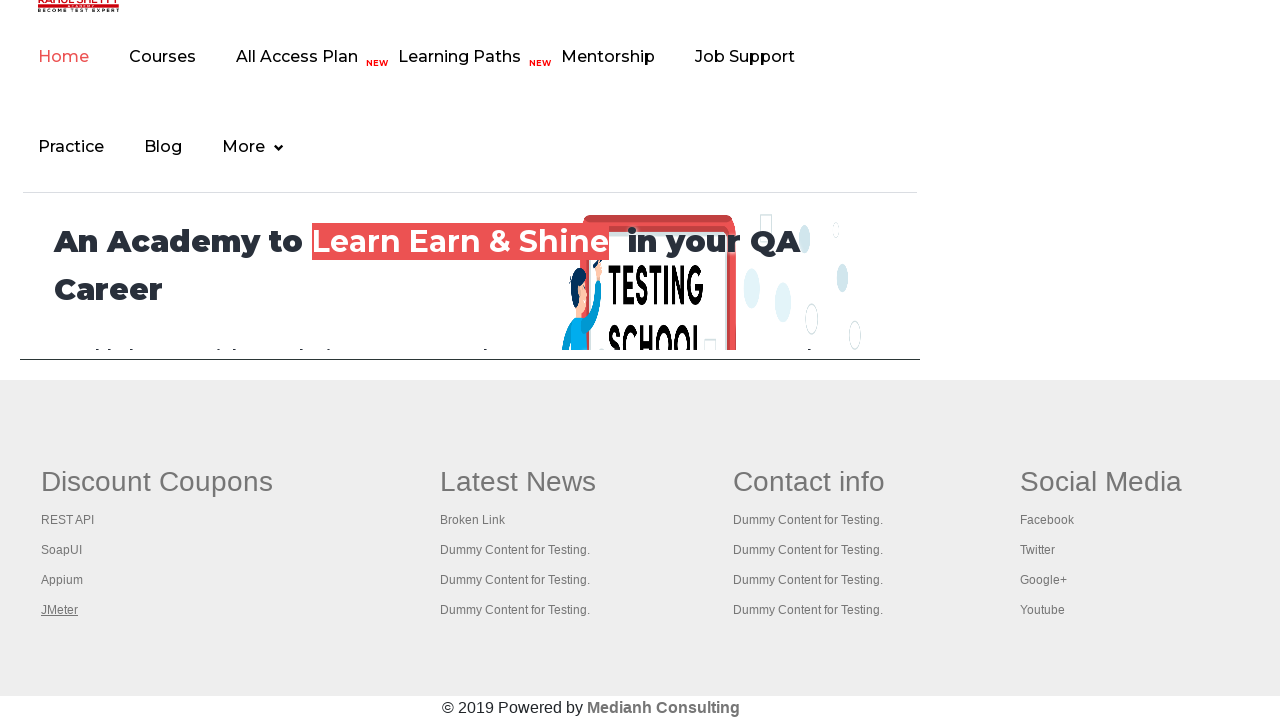

Switched to tab with title: The World’s Most Popular API Testing Tool | SoapUI
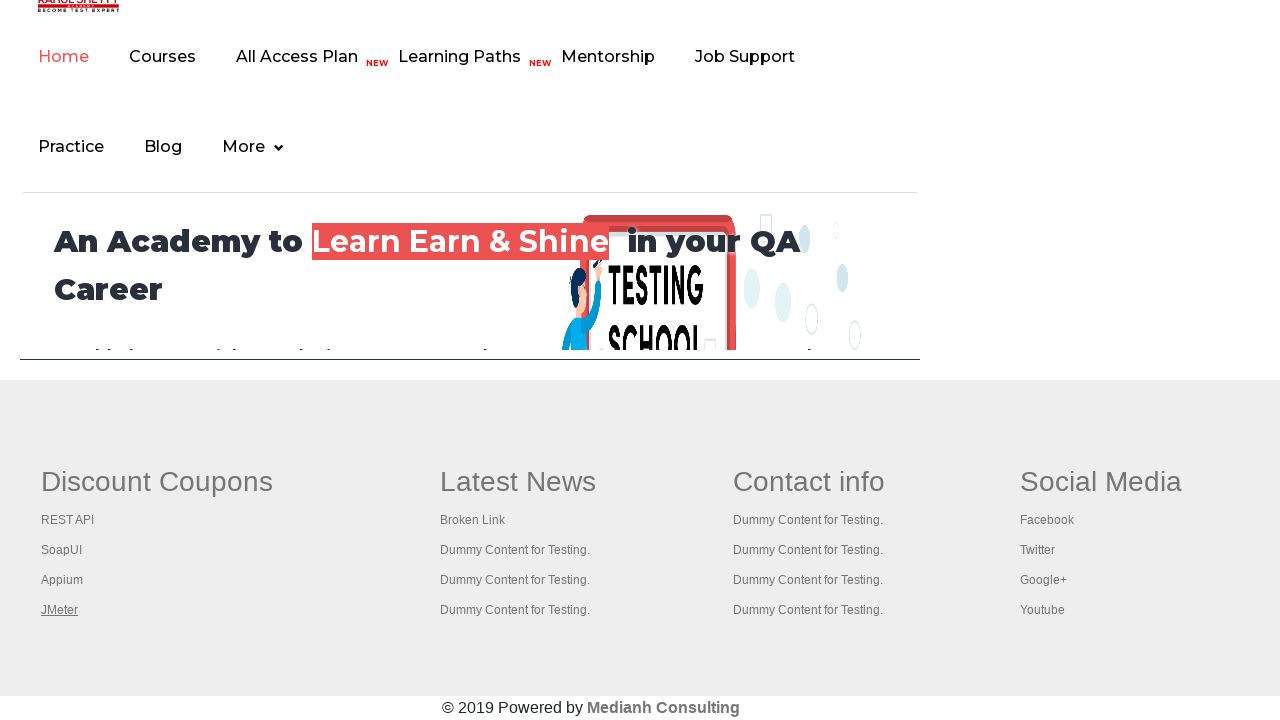

Waited for tab 'The World’s Most Popular API Testing Tool | SoapUI' to load completely
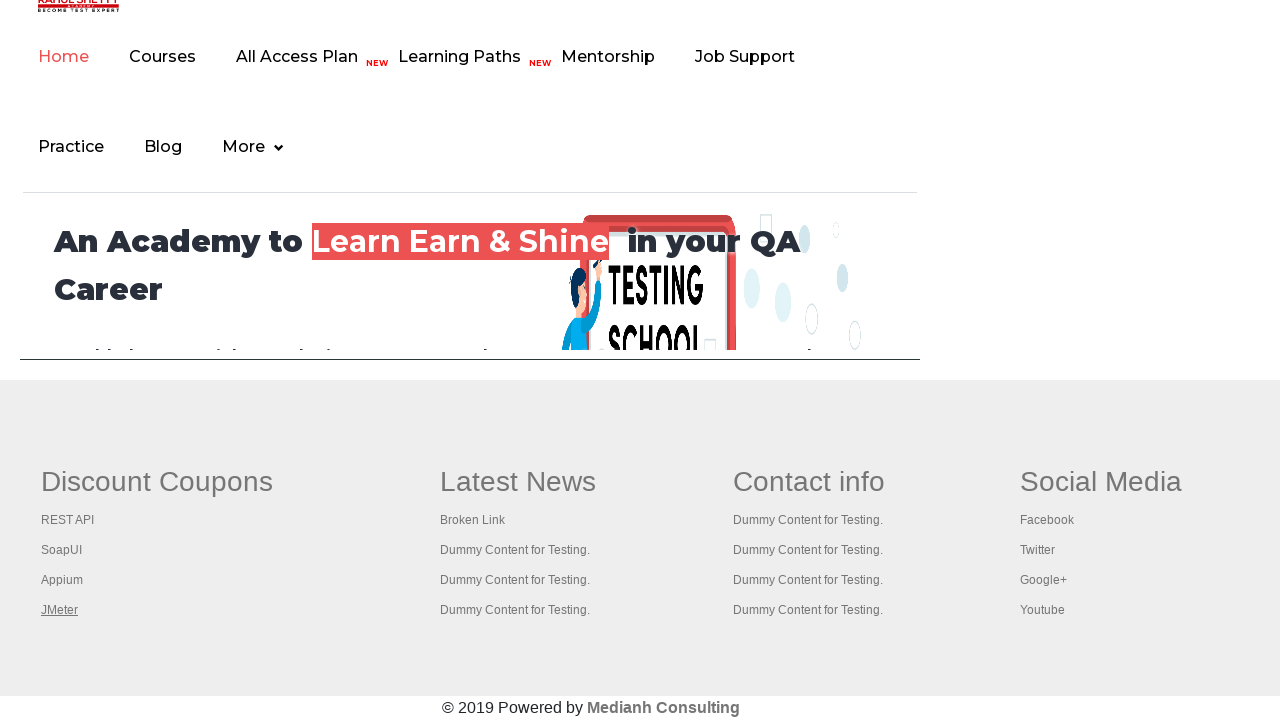

Switched to tab with title: Appium tutorial for Mobile Apps testing | RahulShetty Academy | Rahul
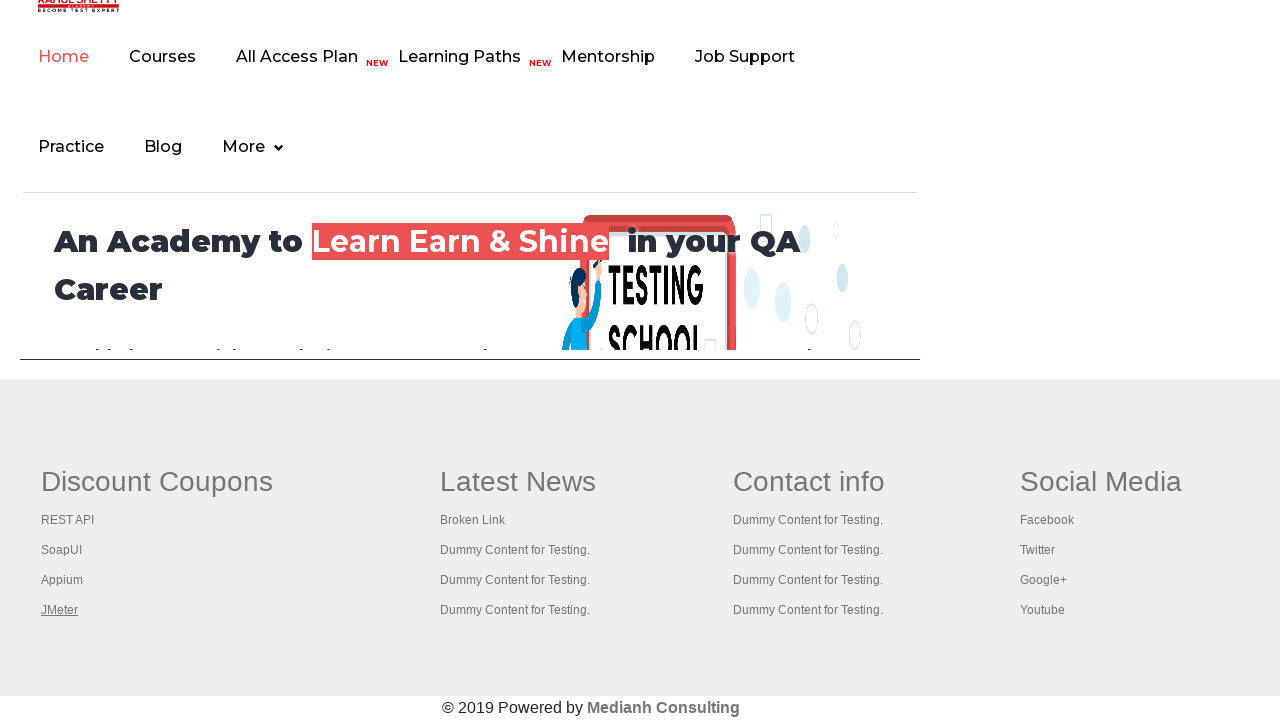

Waited for tab 'Appium tutorial for Mobile Apps testing | RahulShetty Academy | Rahul' to load completely
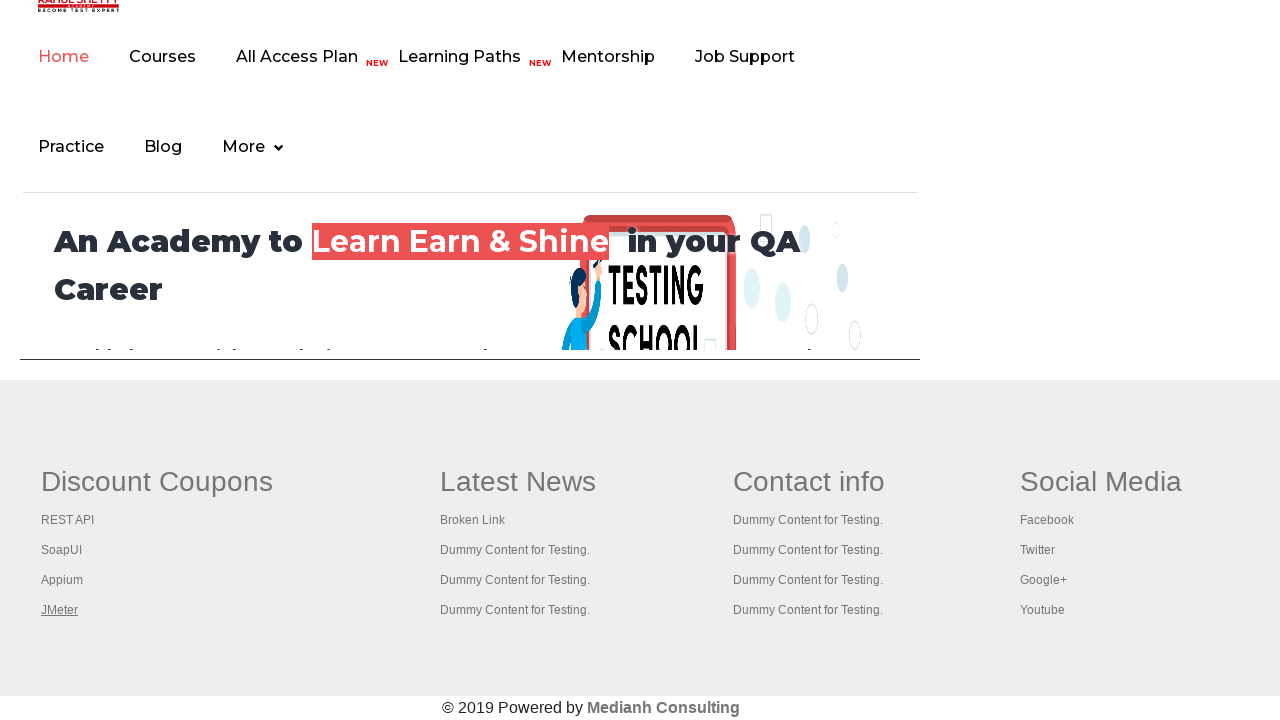

Switched to tab with title: Apache JMeter - Apache JMeter™
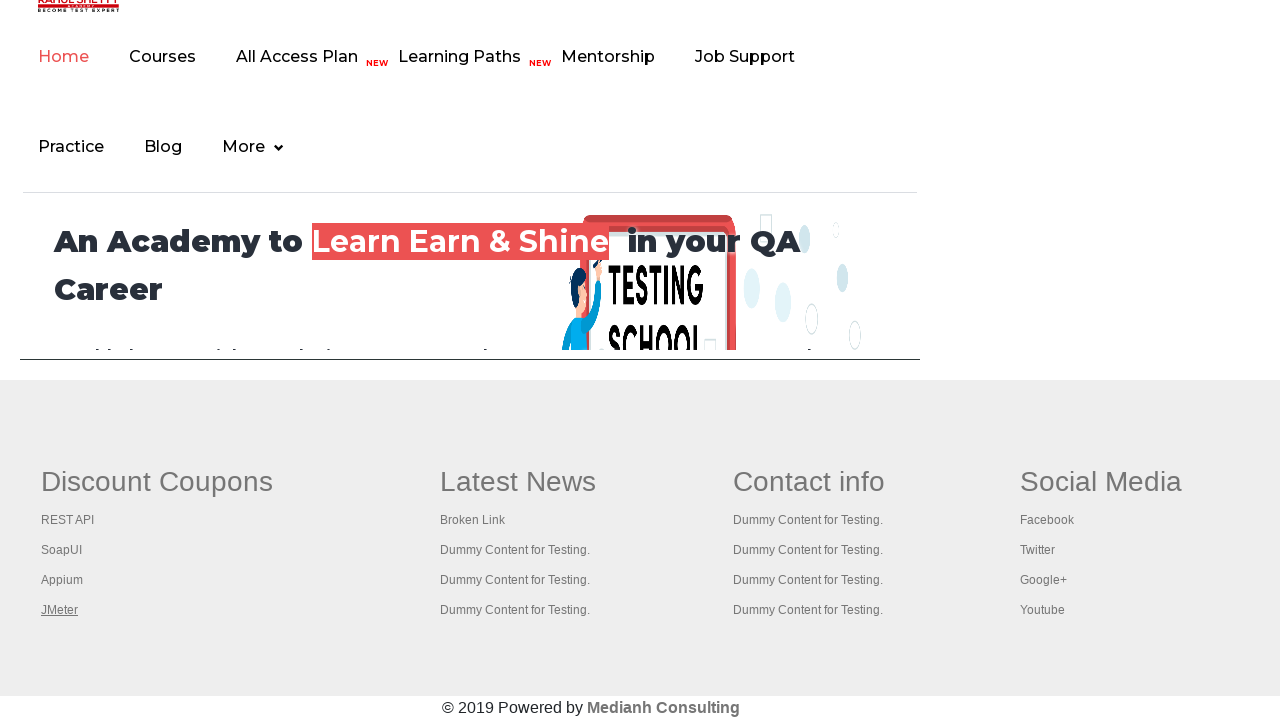

Waited for tab 'Apache JMeter - Apache JMeter™' to load completely
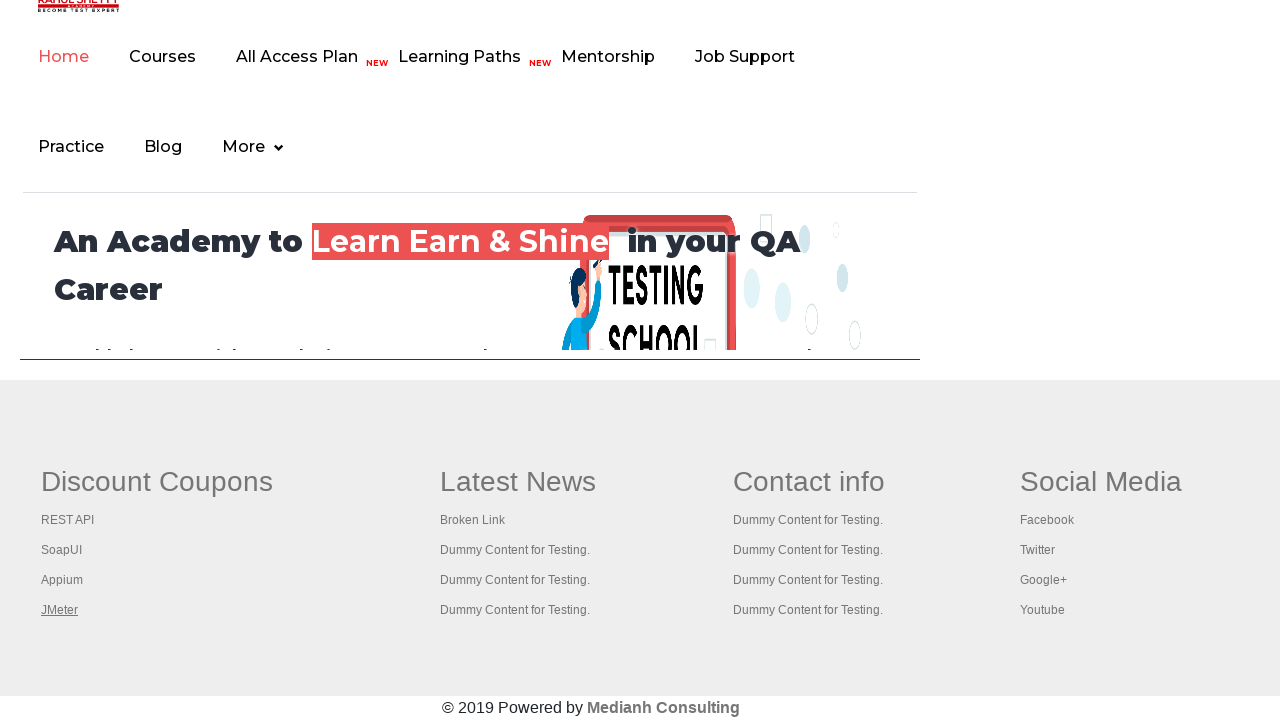

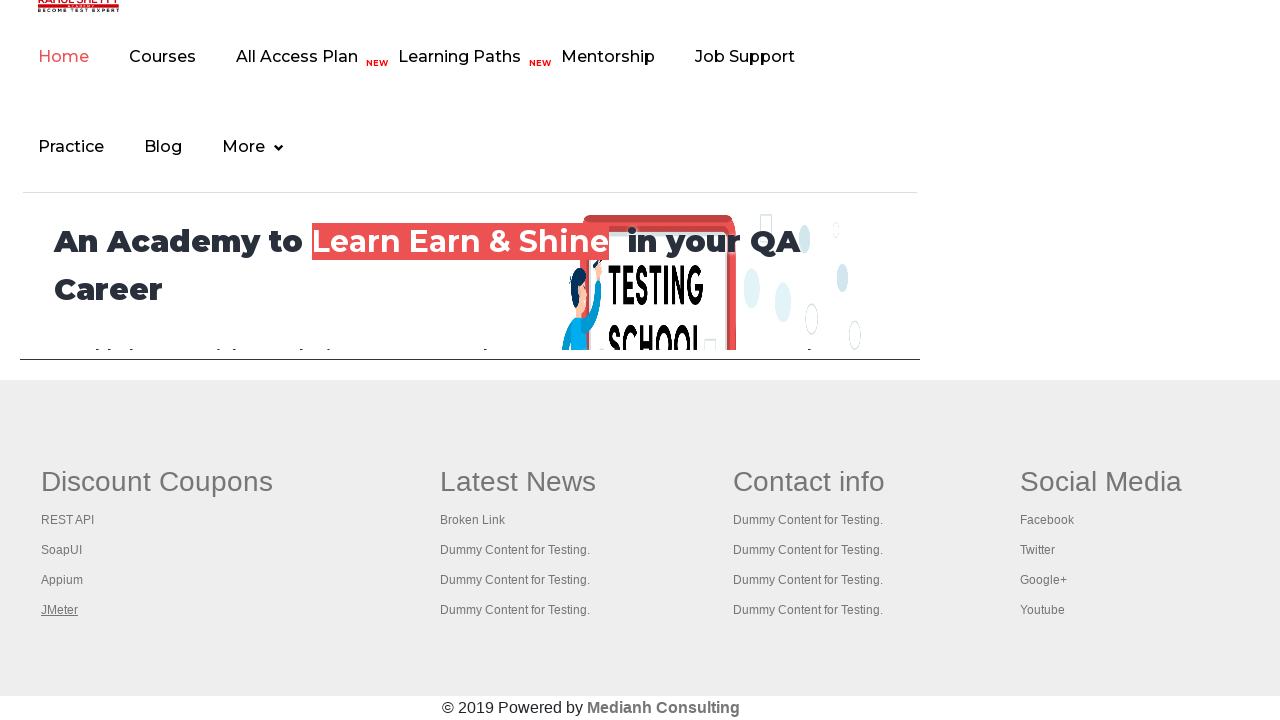